Tests clicking on the No Content API link and verifying the 204 status notification appears

Starting URL: https://demoqa.com/

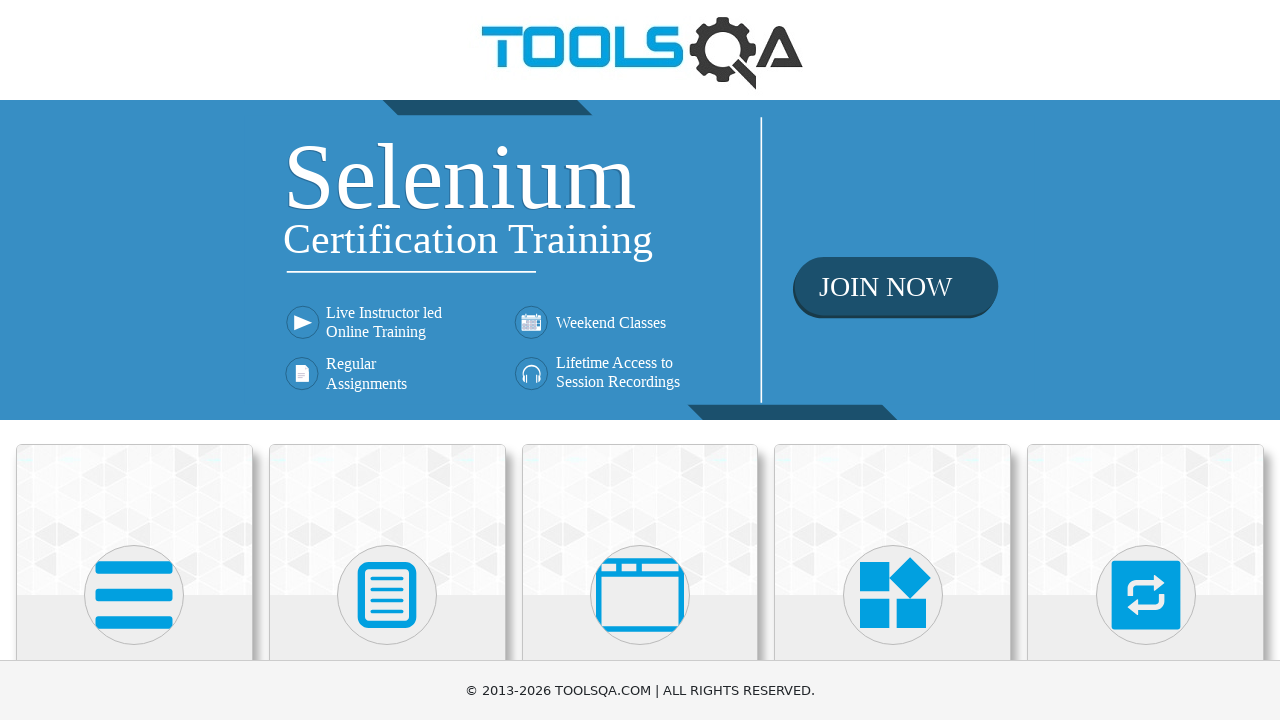

Clicked on Elements card at (134, 360) on text=Elements
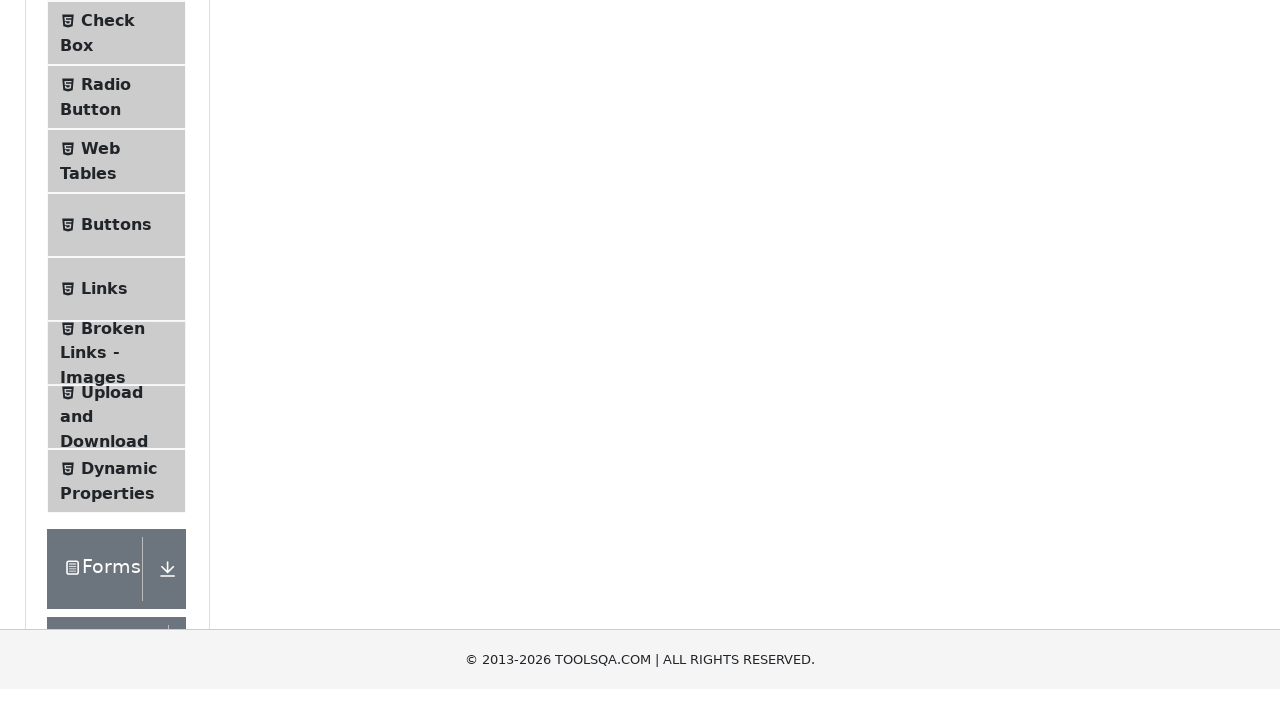

Scrolled to bottom of page to reveal sidebar options
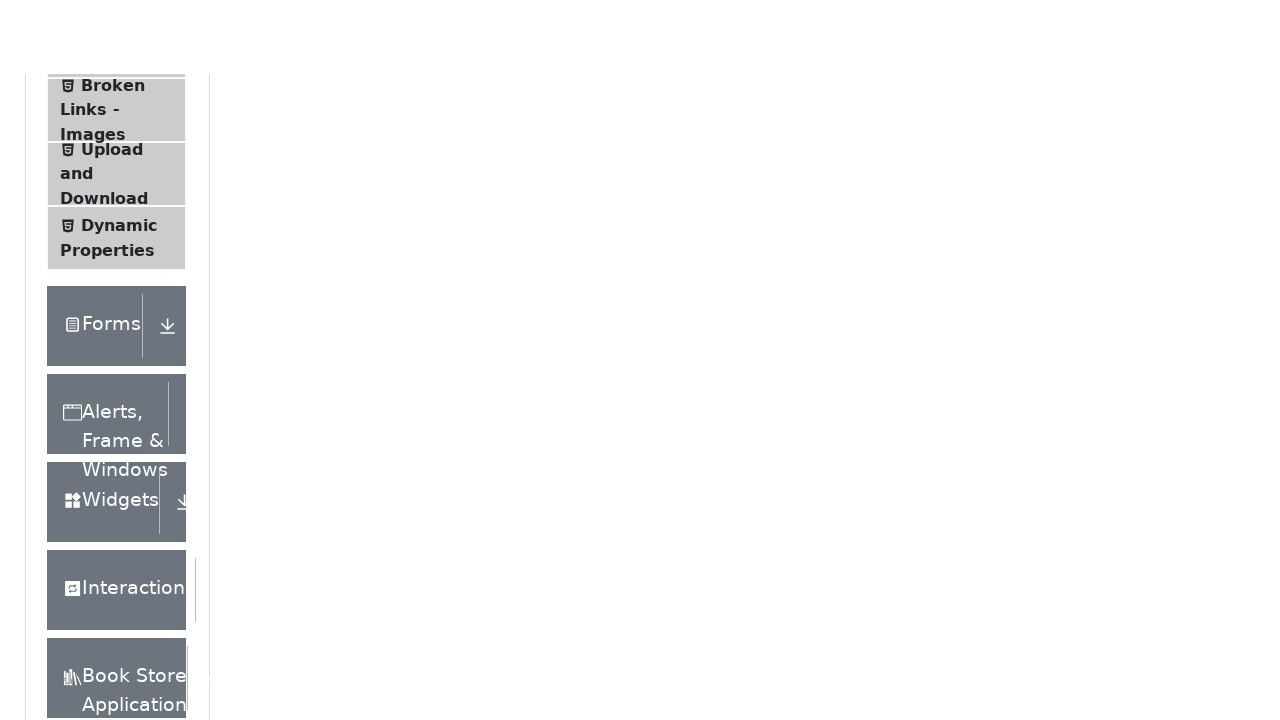

Clicked on Links option in sidebar at (104, 361) on text=Links
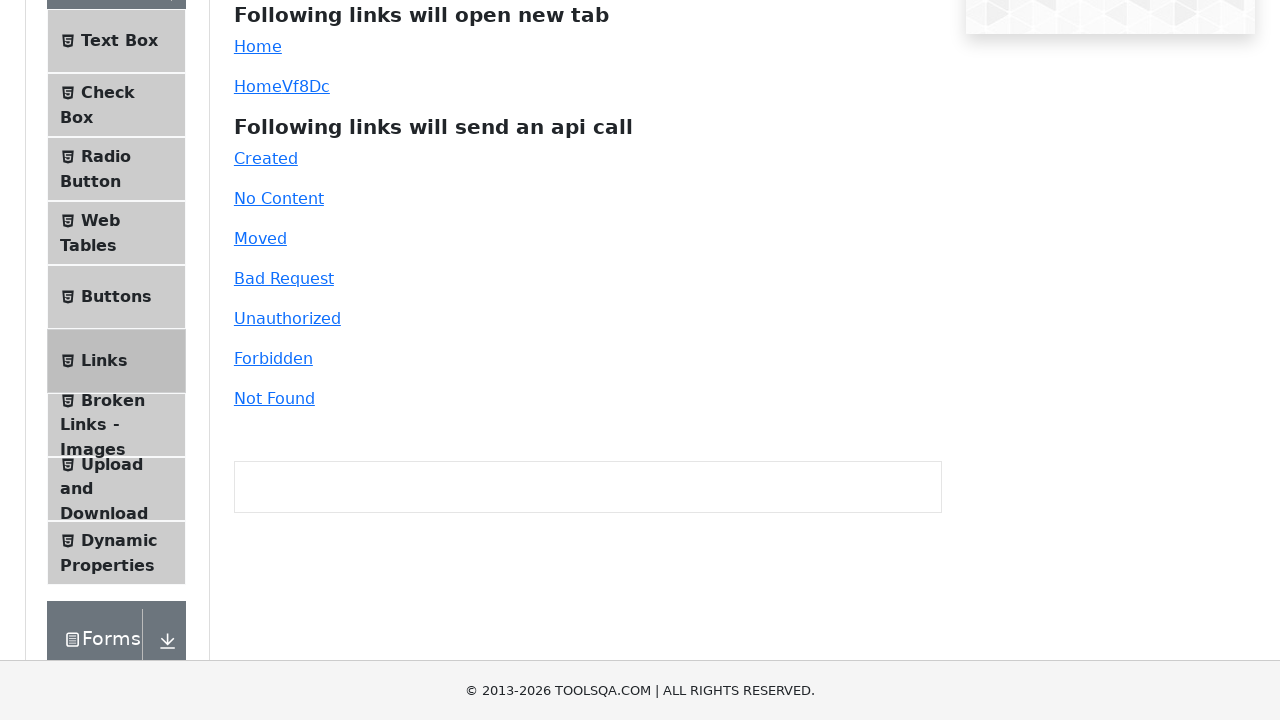

Clicked on No Content API link at (279, 198) on #no-content
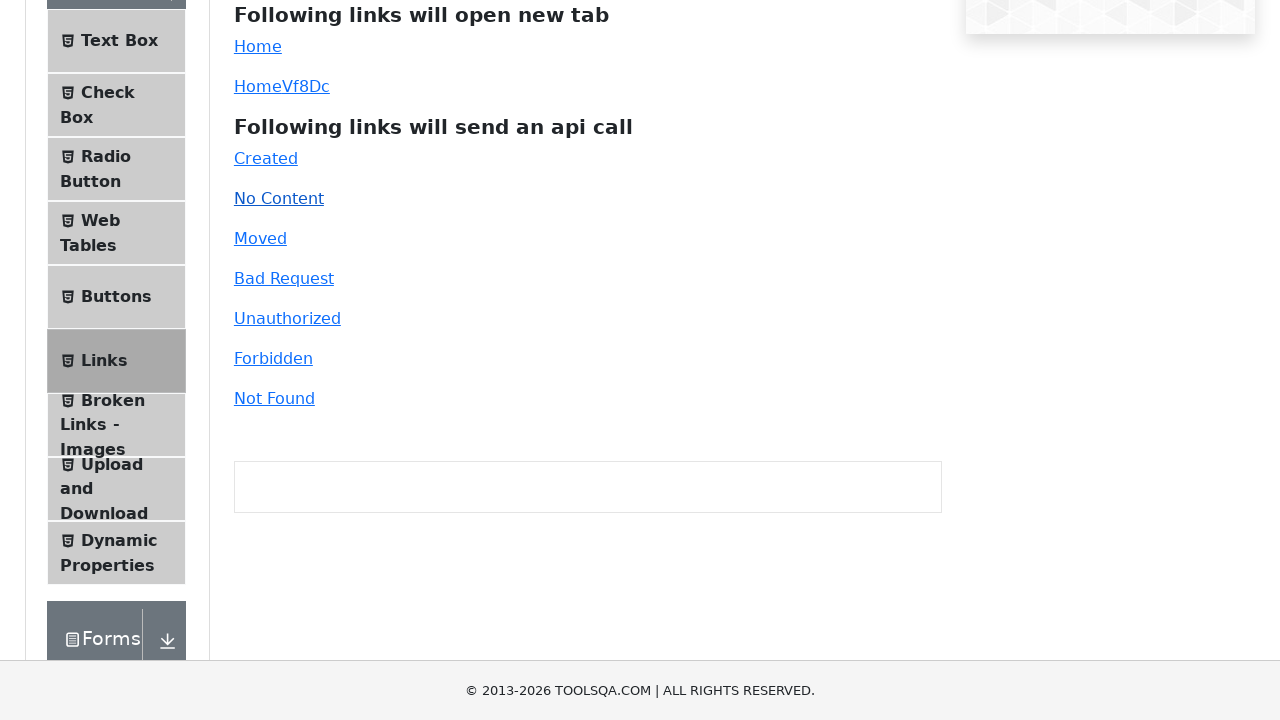

Verified 204 status notification appeared
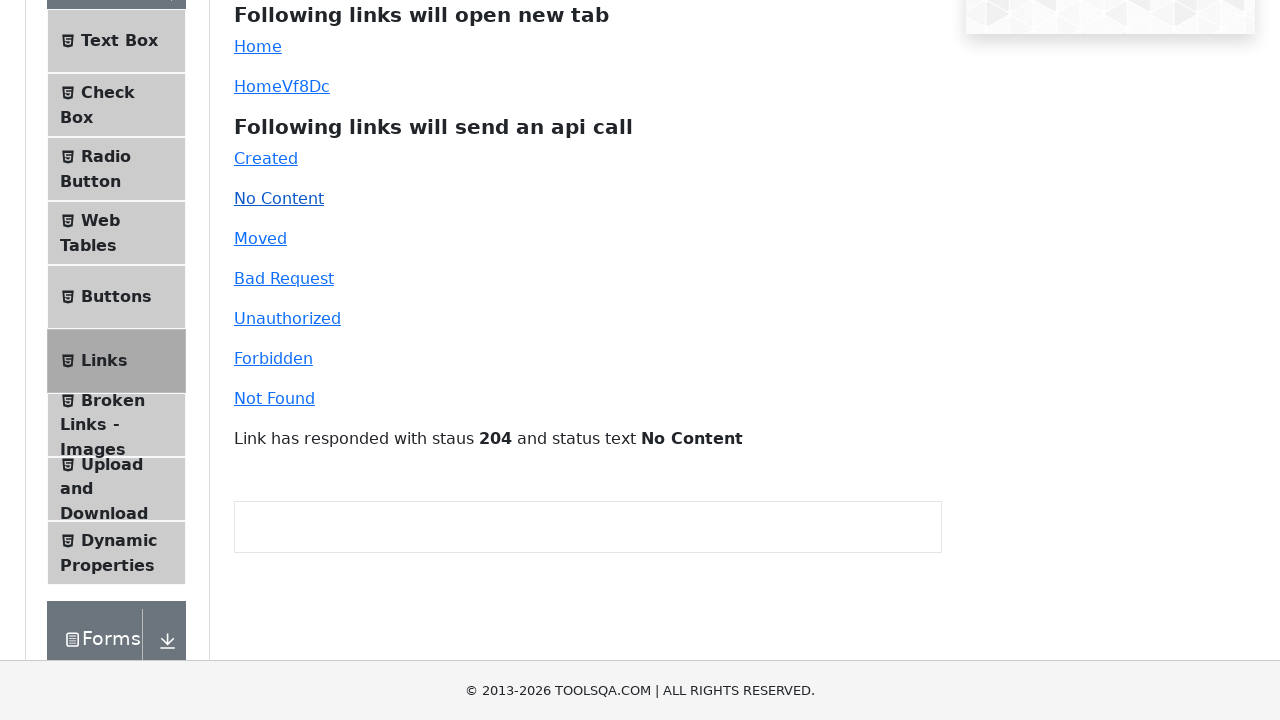

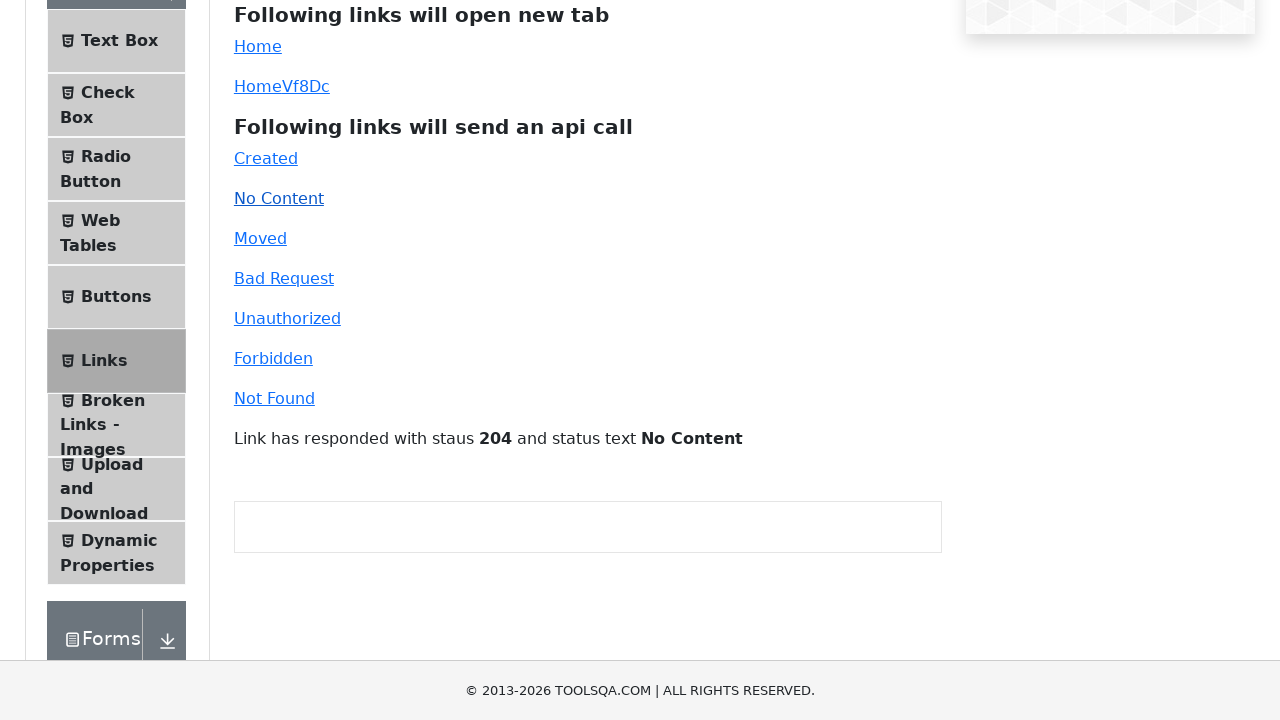